Navigates through 16 pages of the Jagran e-paper (April 23, 2020 national edition), loading each page sequentially to verify page accessibility.

Starting URL: https://epaper.jagran.com/epaper/23-apr-2020-262-national-edition-national-page-1.html

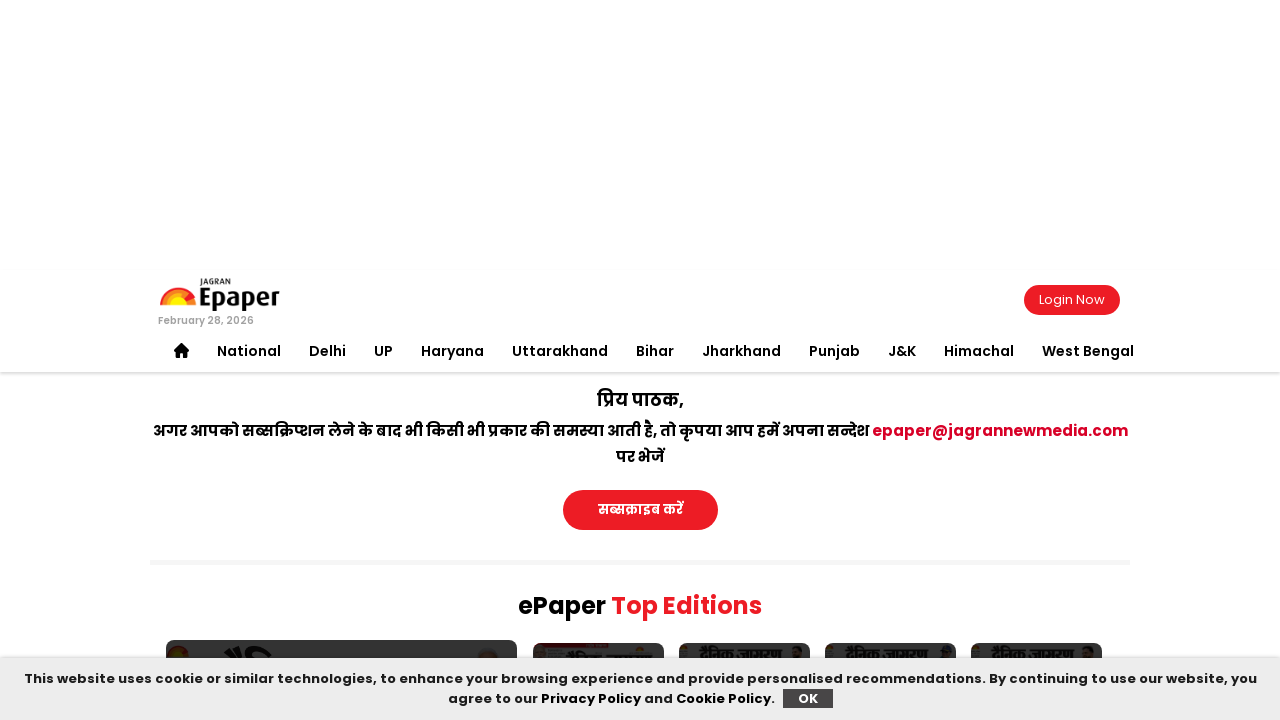

First page (page 1) loaded and DOM content ready
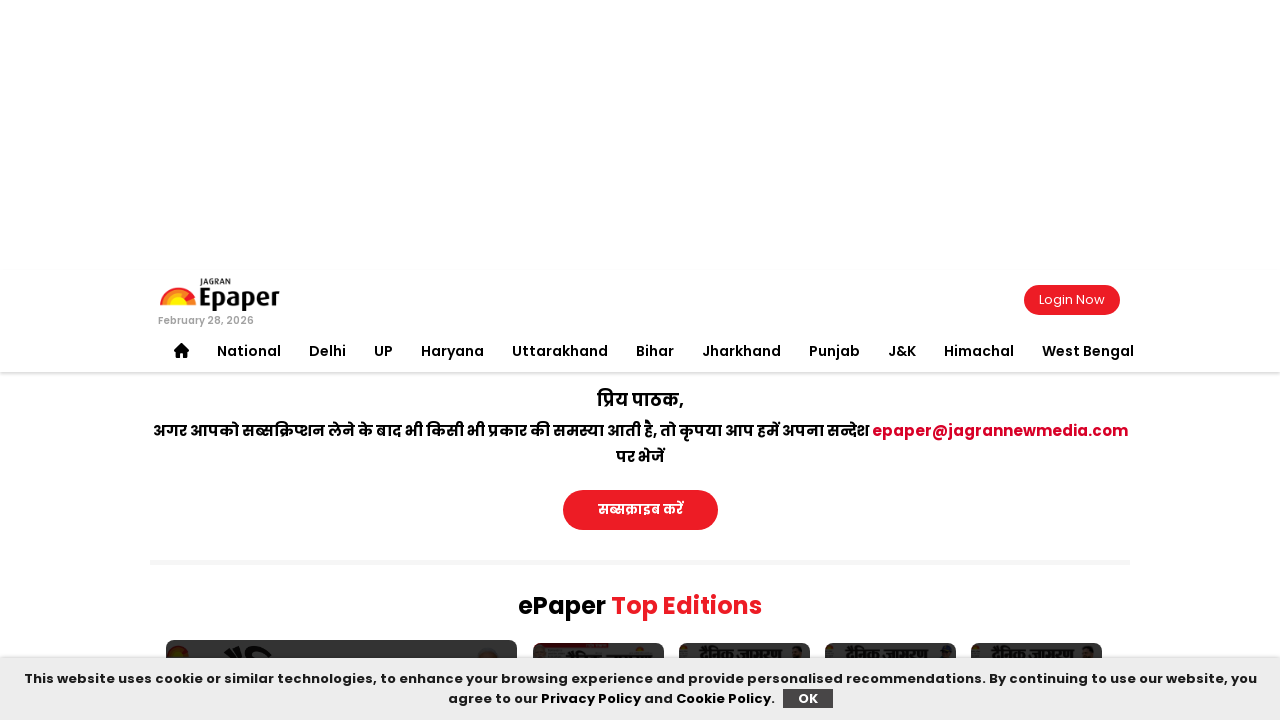

Navigated to page 2 of the e-paper
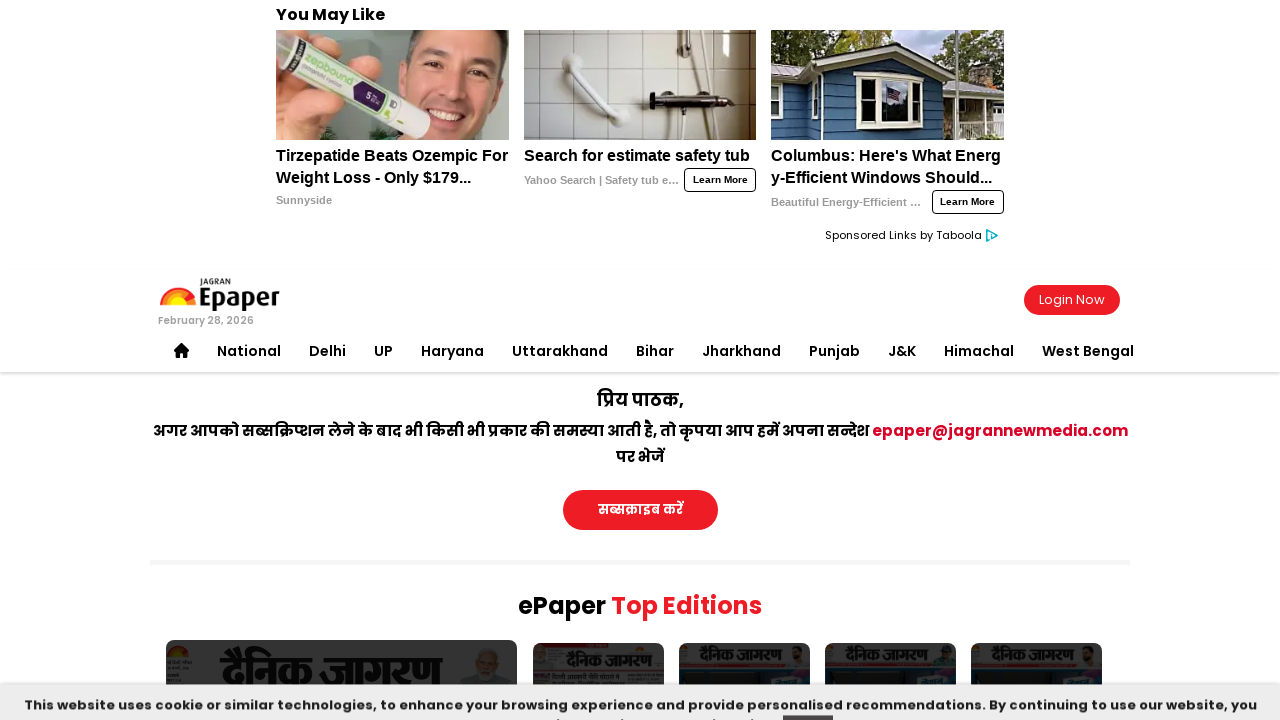

Page 2 DOM content loaded and ready
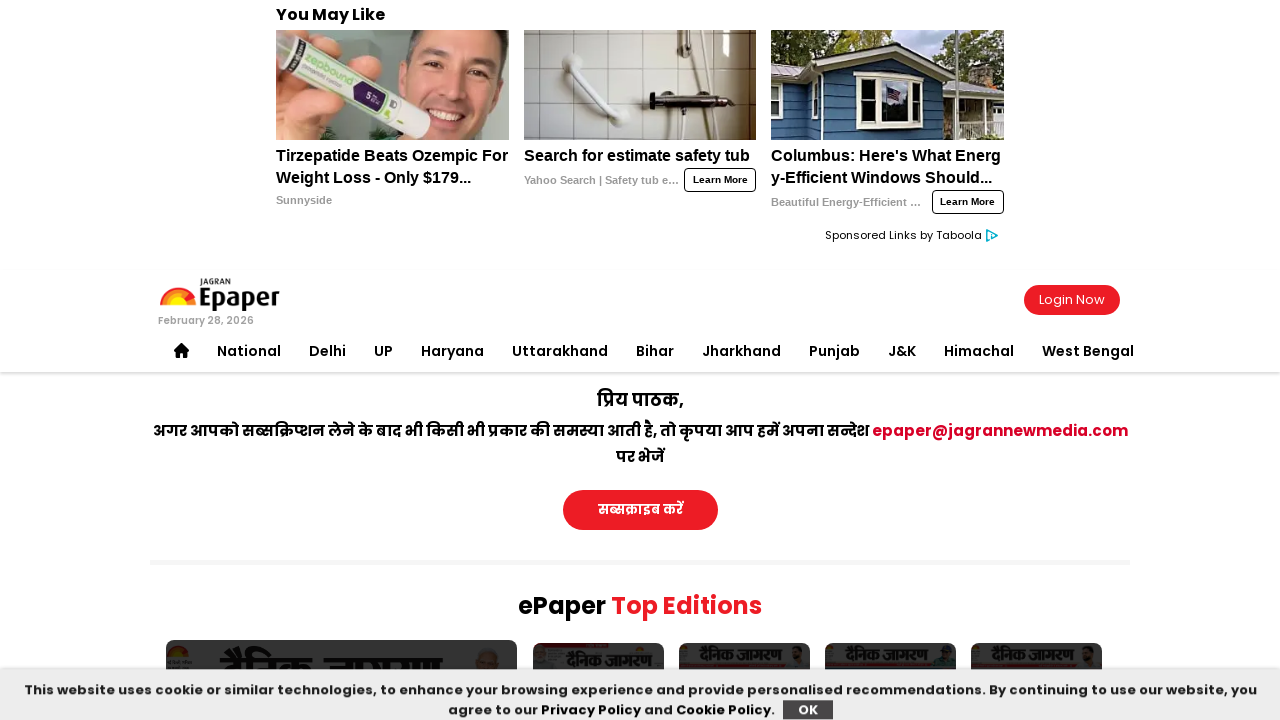

Navigated to page 3 of the e-paper
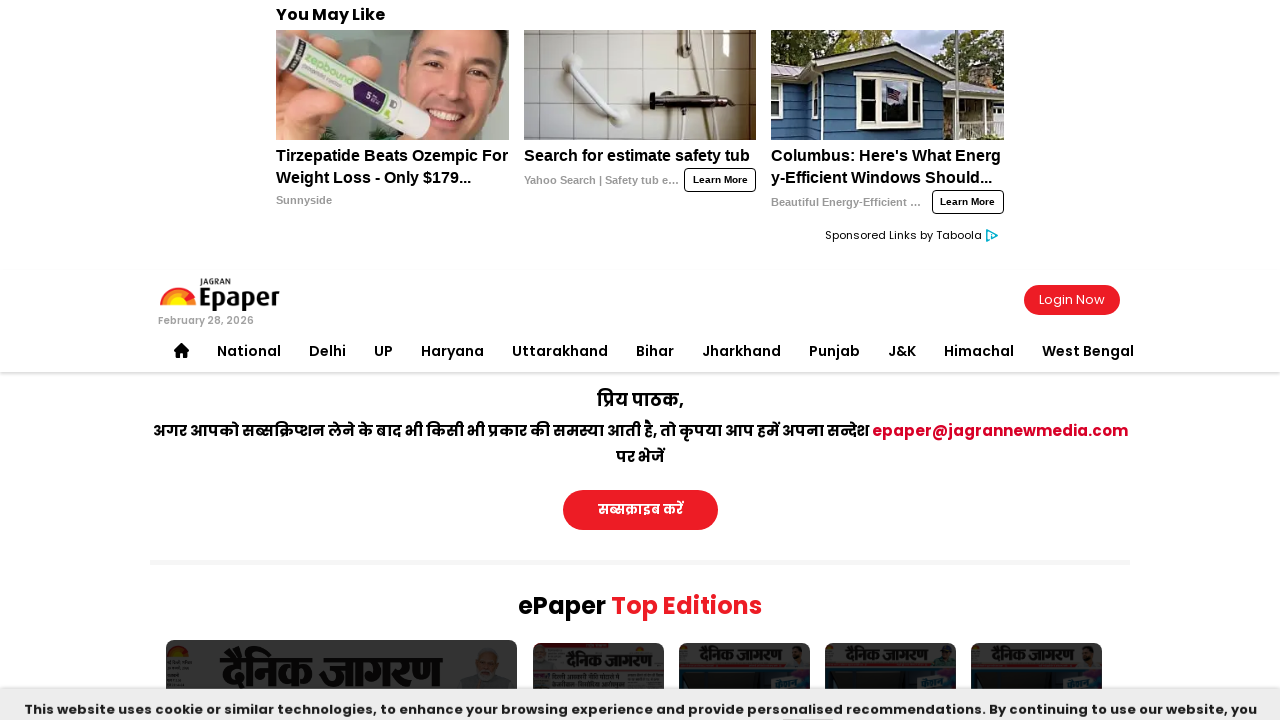

Page 3 DOM content loaded and ready
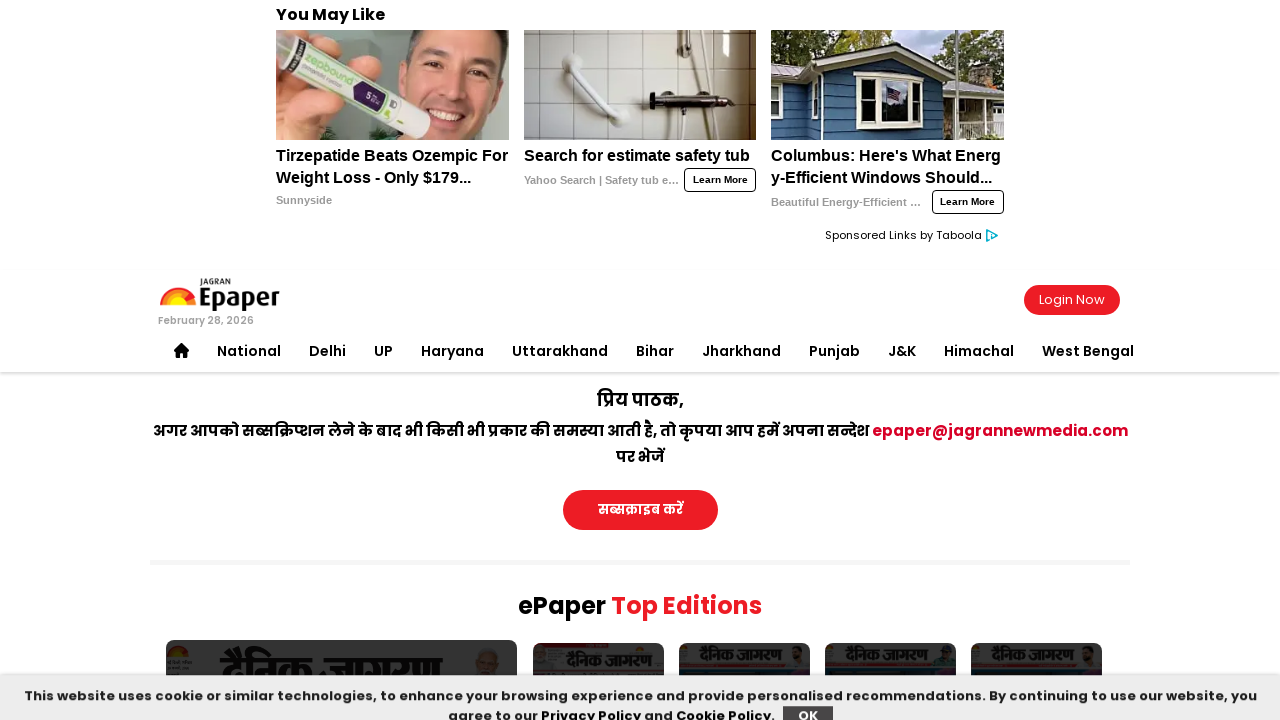

Navigated to page 4 of the e-paper
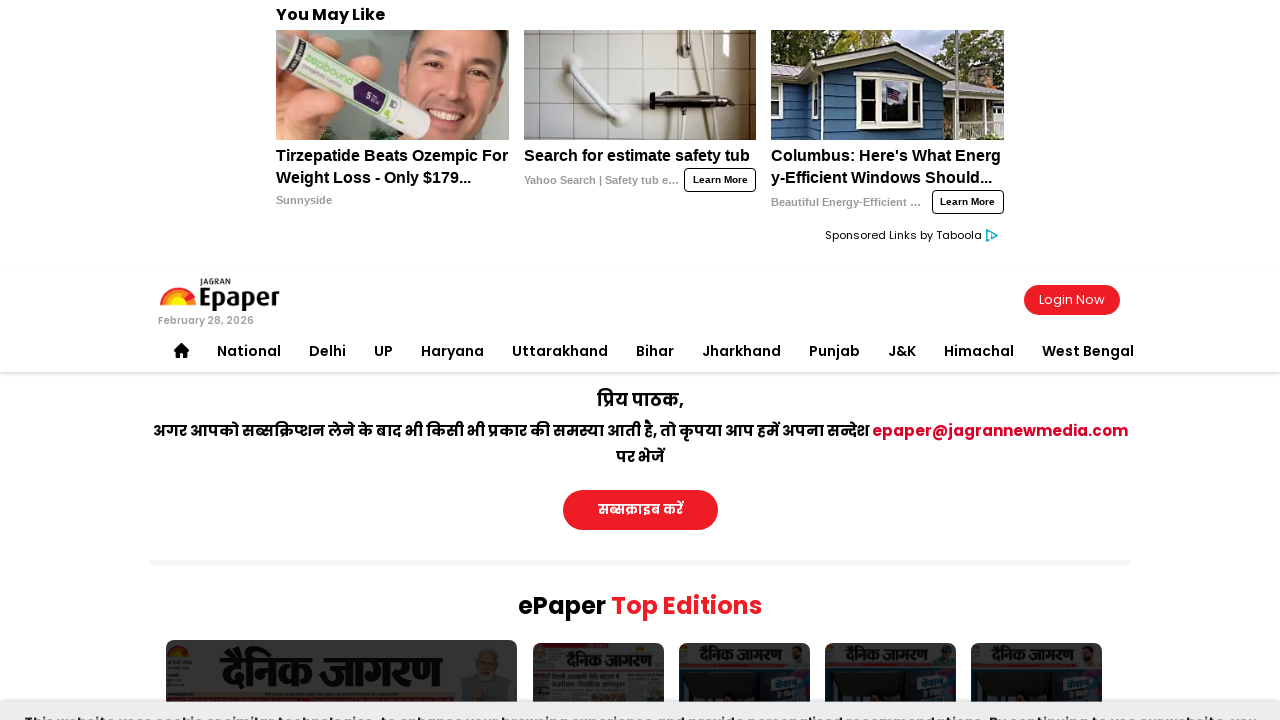

Page 4 DOM content loaded and ready
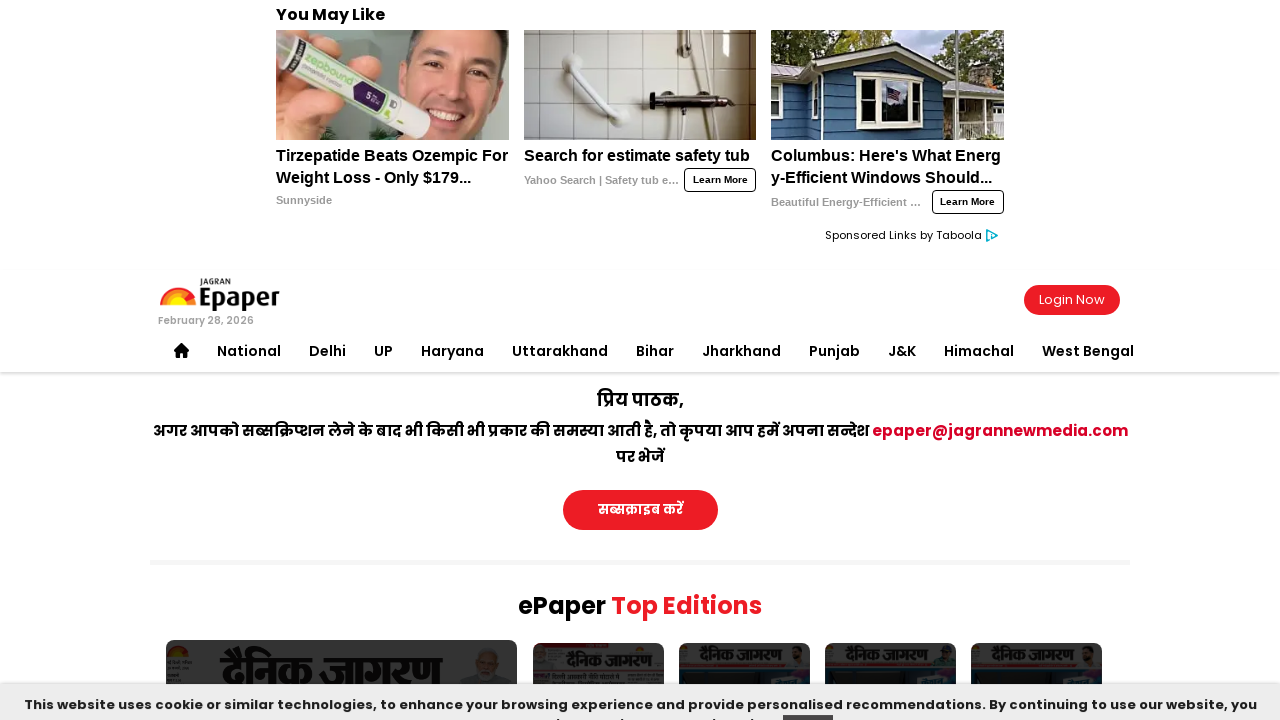

Navigated to page 5 of the e-paper
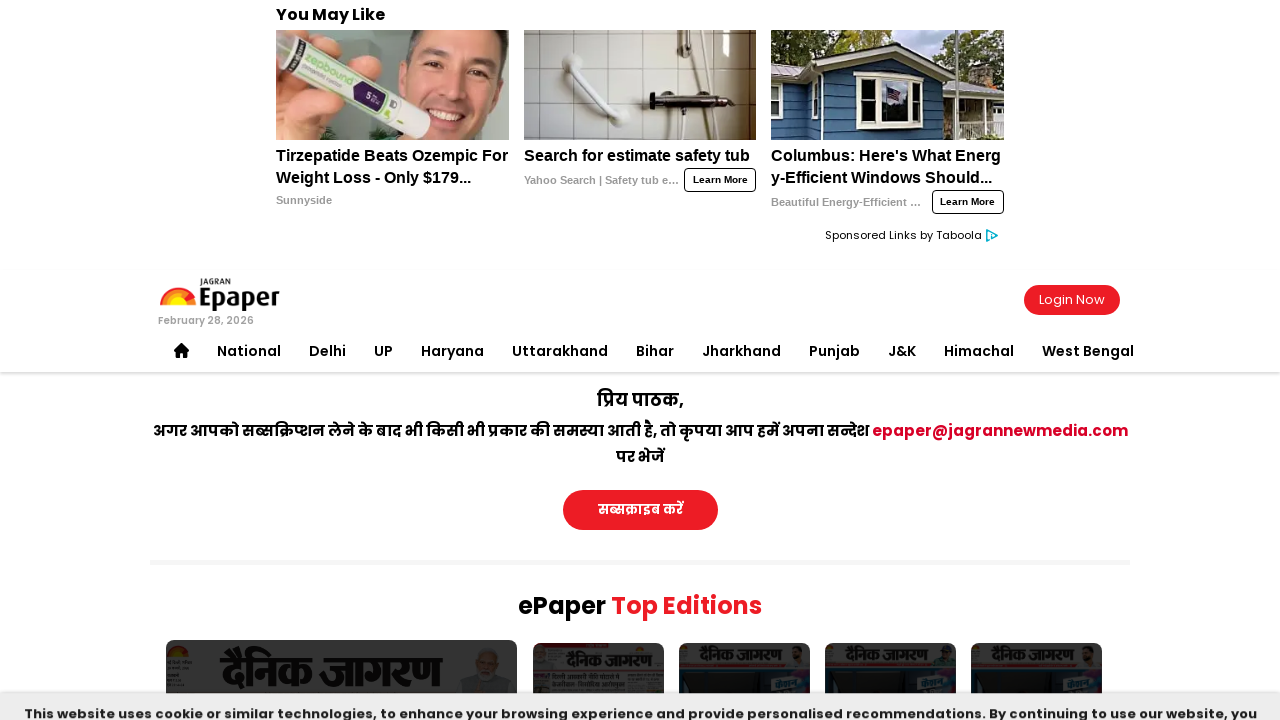

Page 5 DOM content loaded and ready
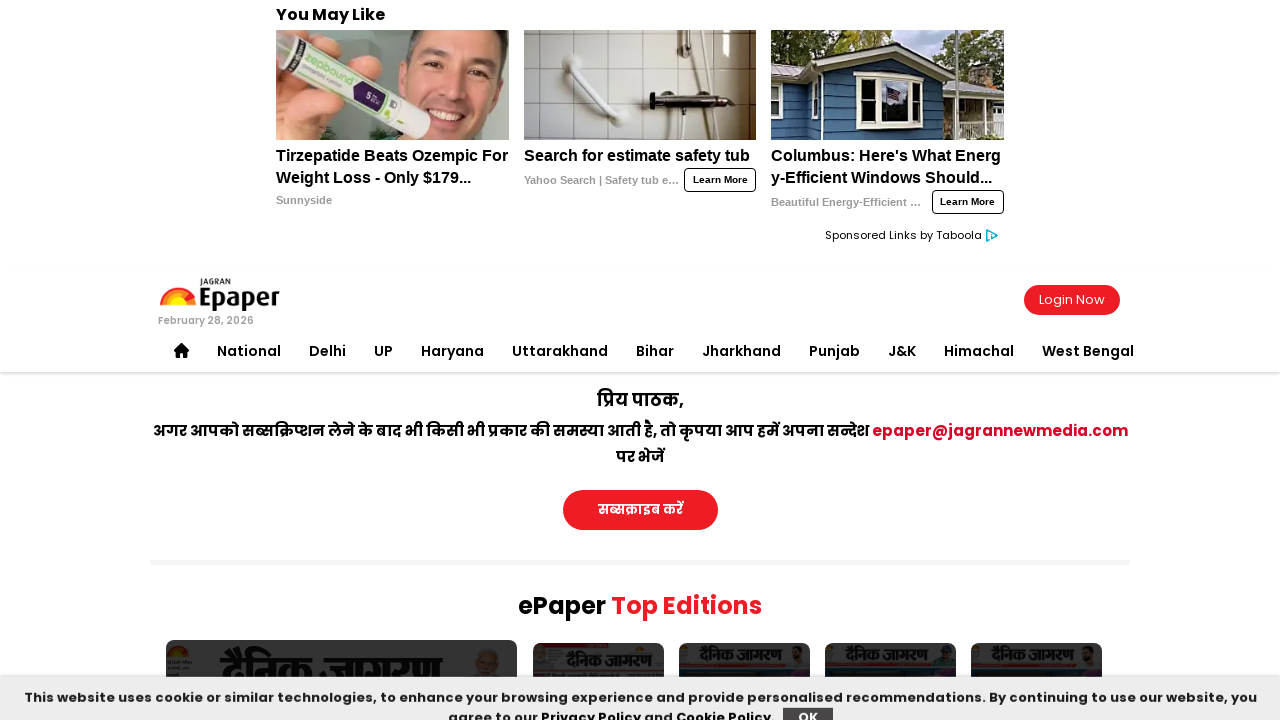

Navigated to page 6 of the e-paper
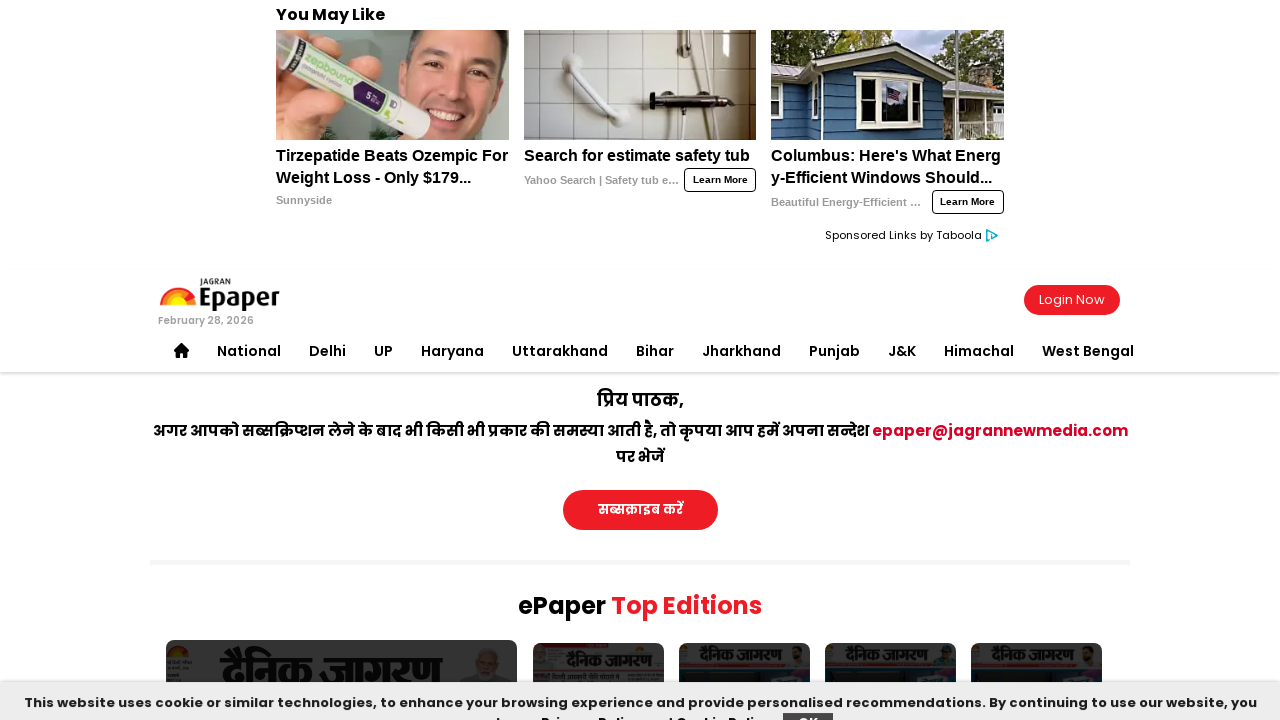

Page 6 DOM content loaded and ready
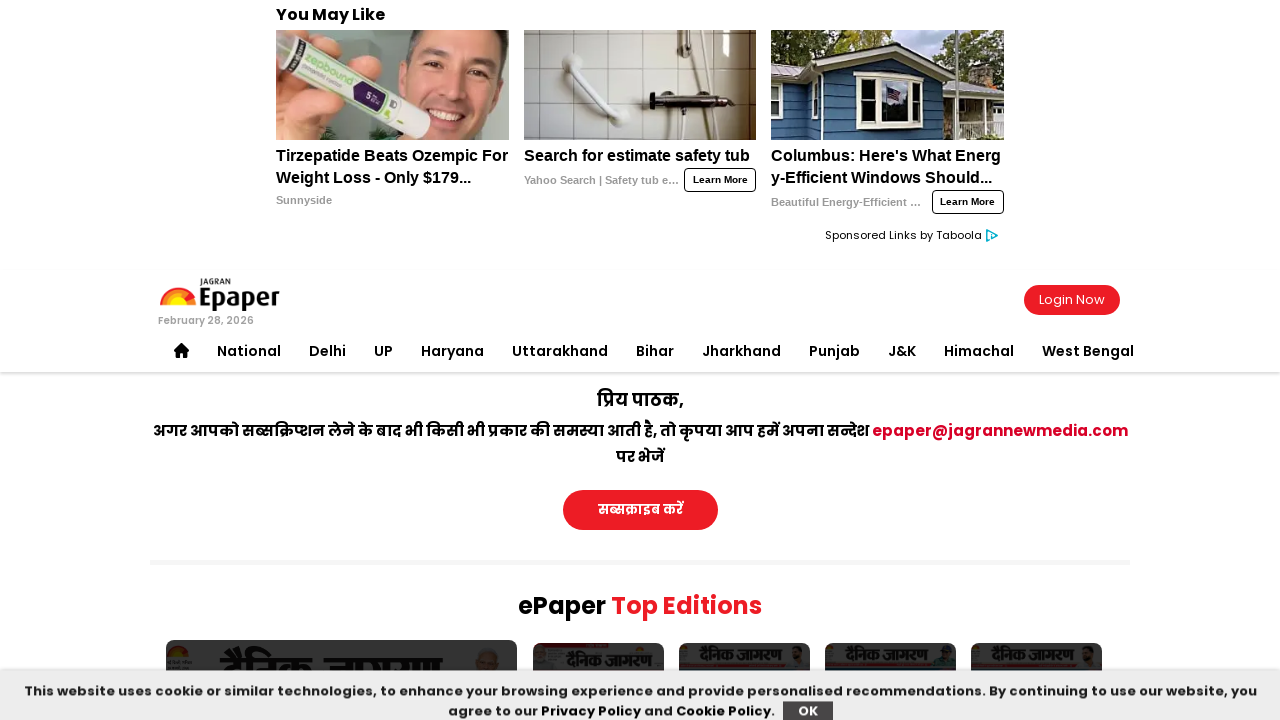

Navigated to page 7 of the e-paper
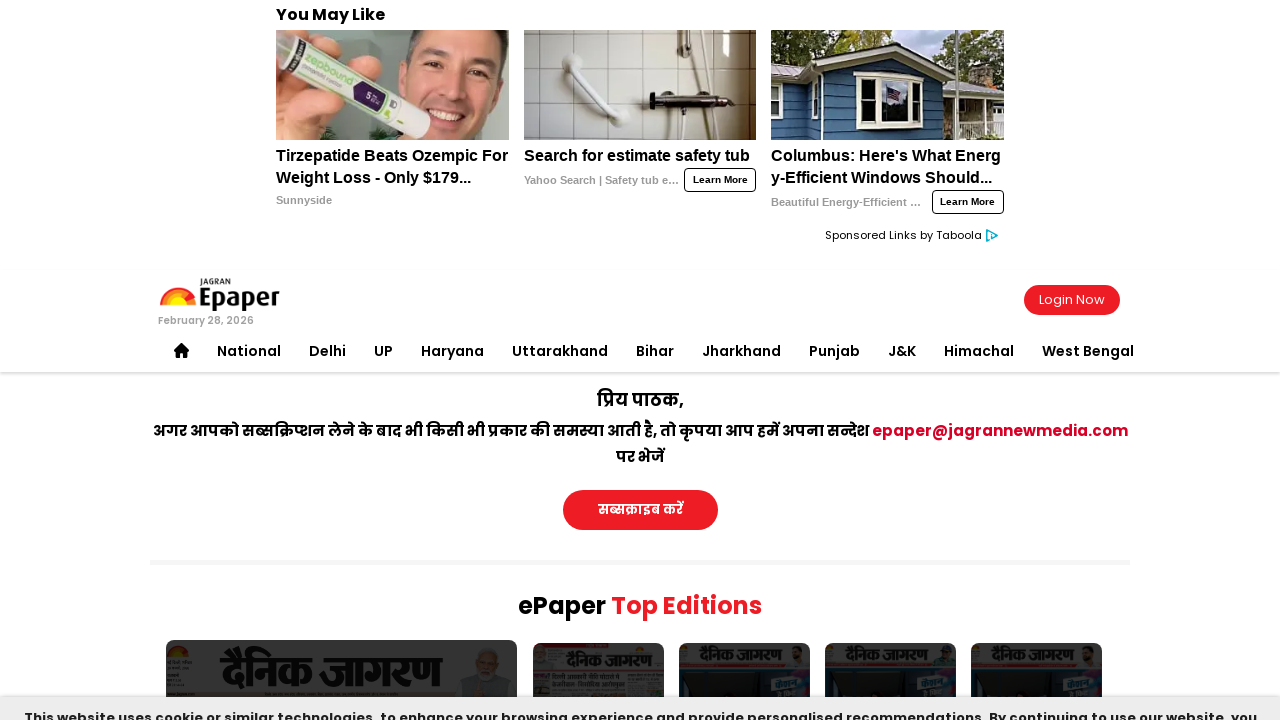

Page 7 DOM content loaded and ready
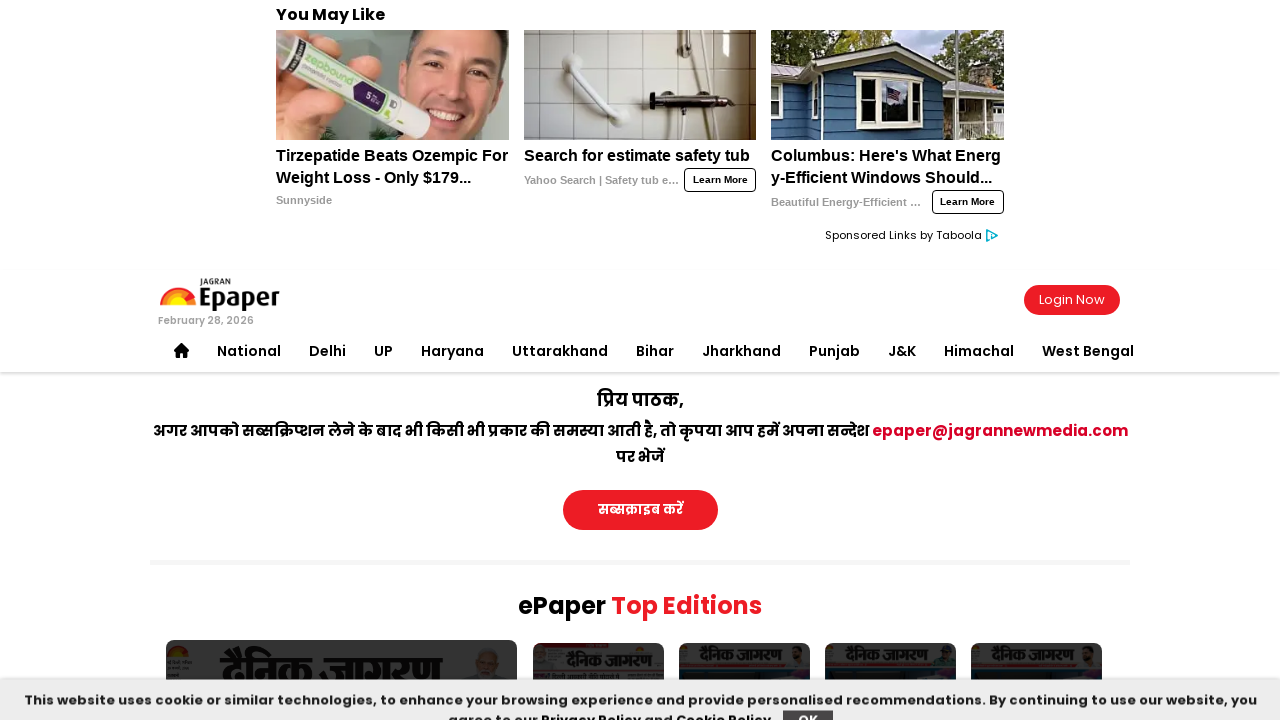

Navigated to page 8 of the e-paper
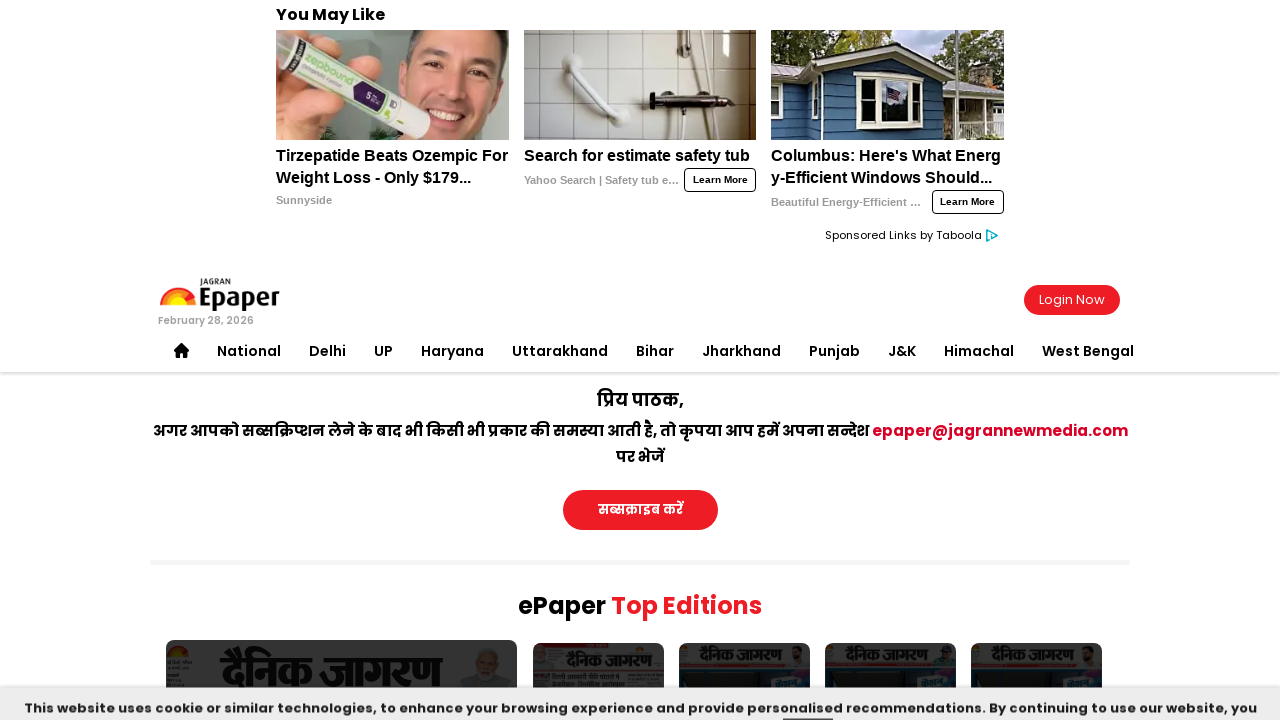

Page 8 DOM content loaded and ready
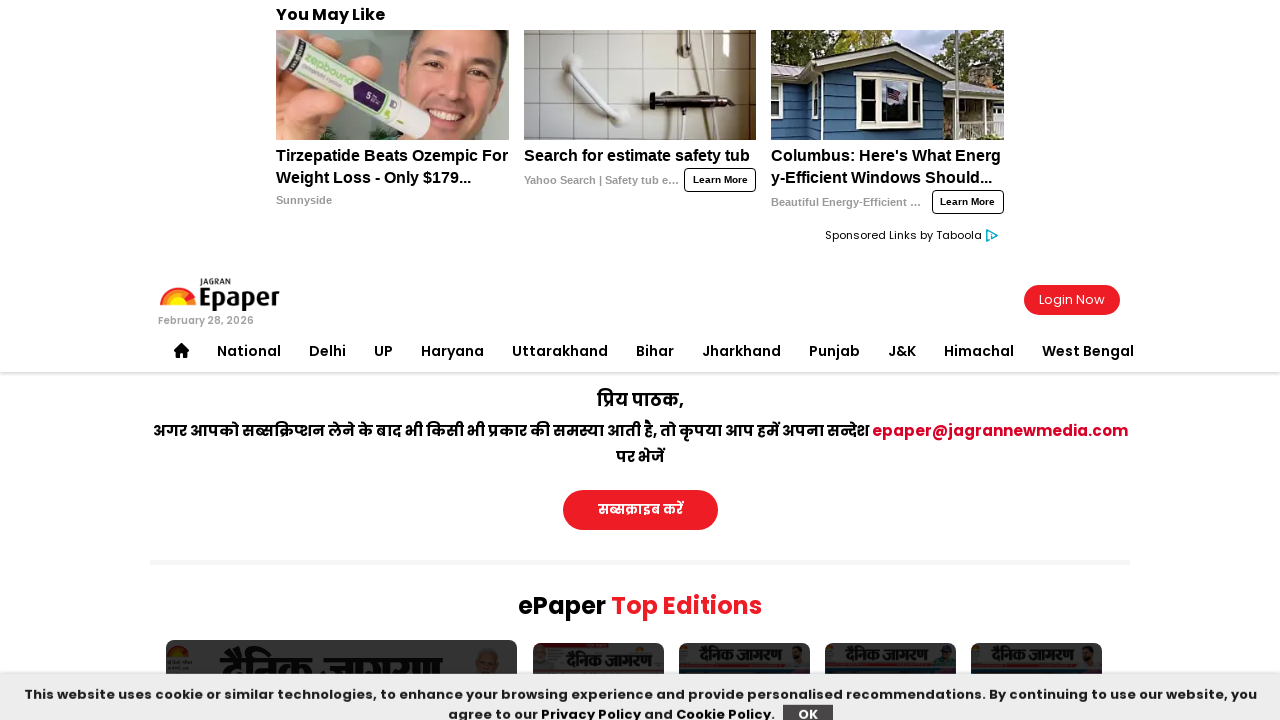

Navigated to page 9 of the e-paper
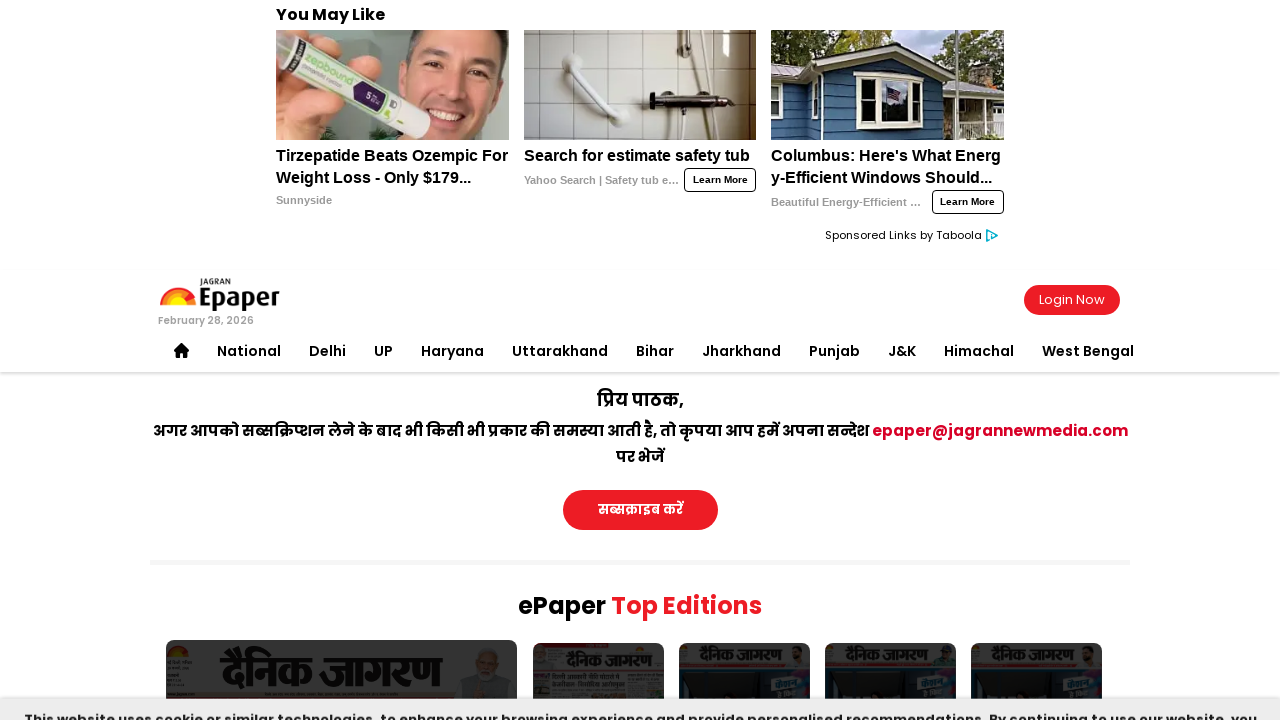

Page 9 DOM content loaded and ready
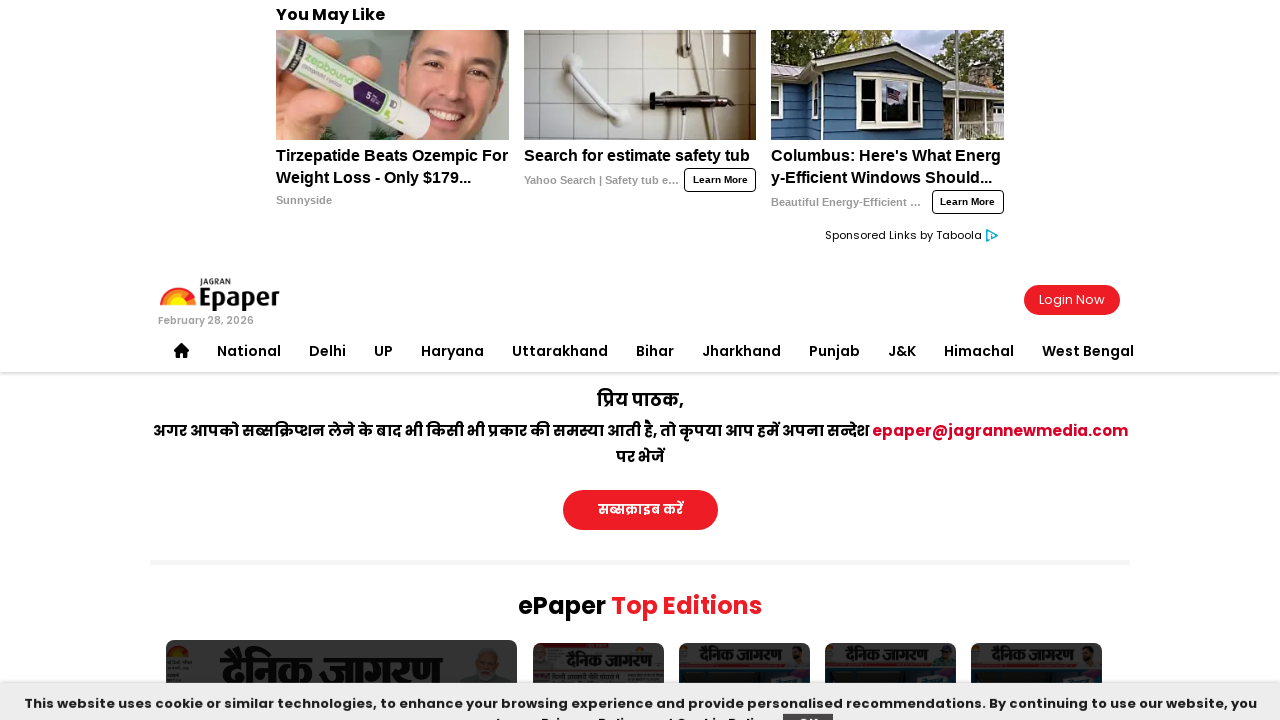

Navigated to page 10 of the e-paper
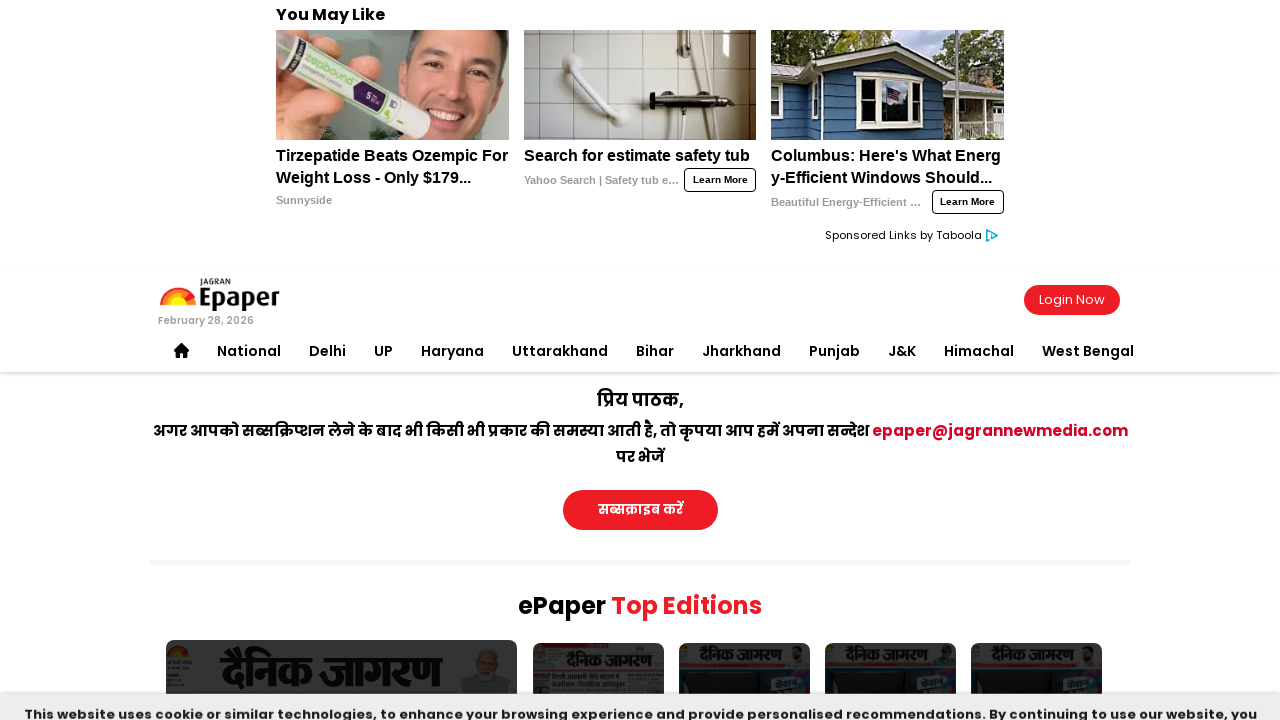

Page 10 DOM content loaded and ready
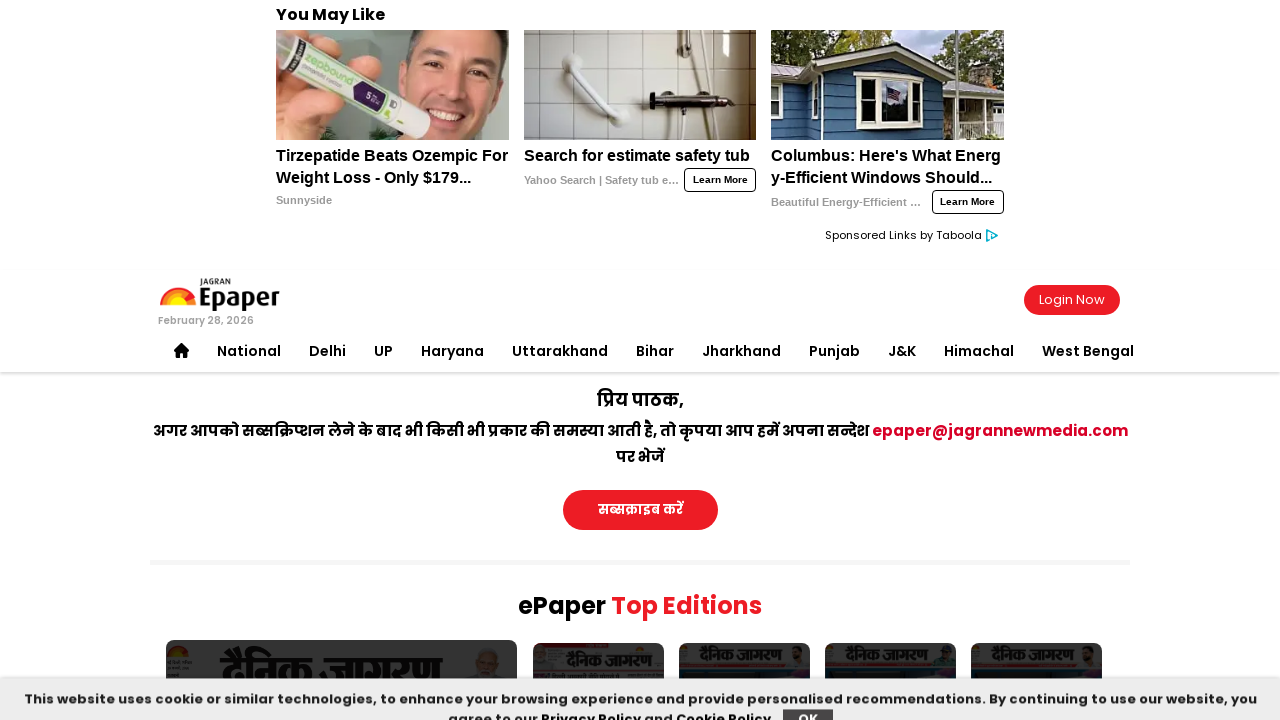

Navigated to page 11 of the e-paper
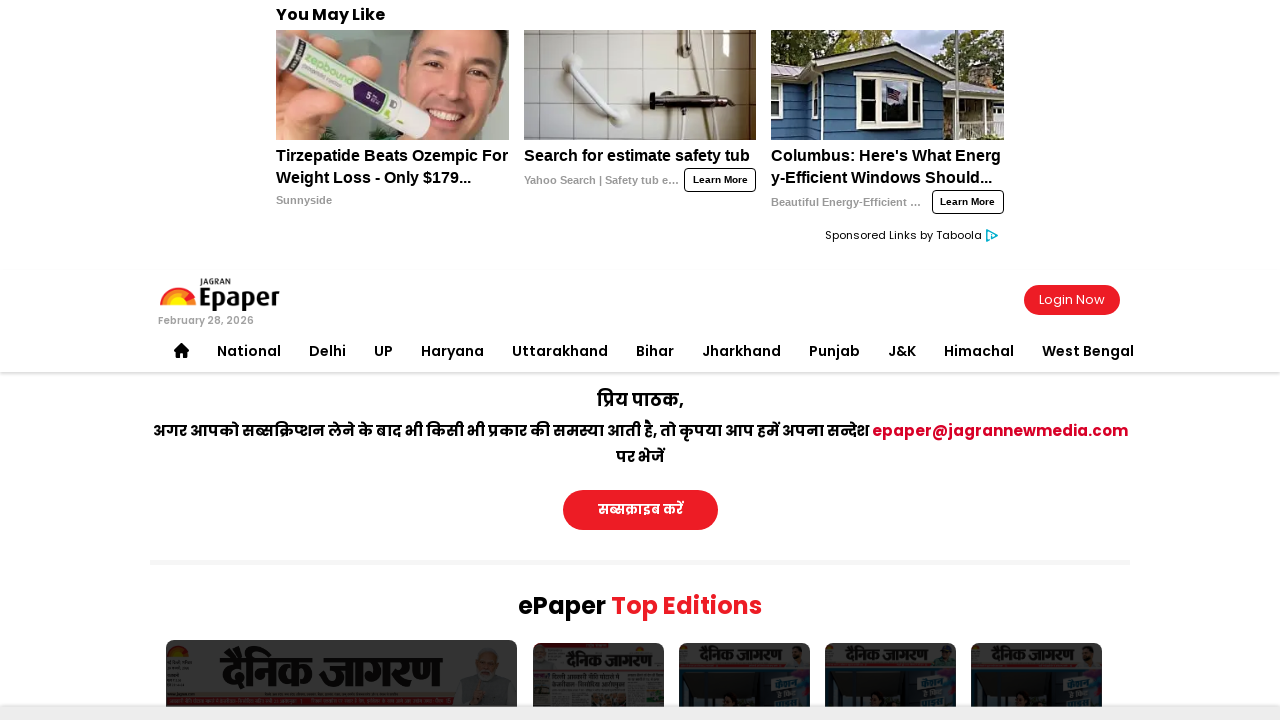

Page 11 DOM content loaded and ready
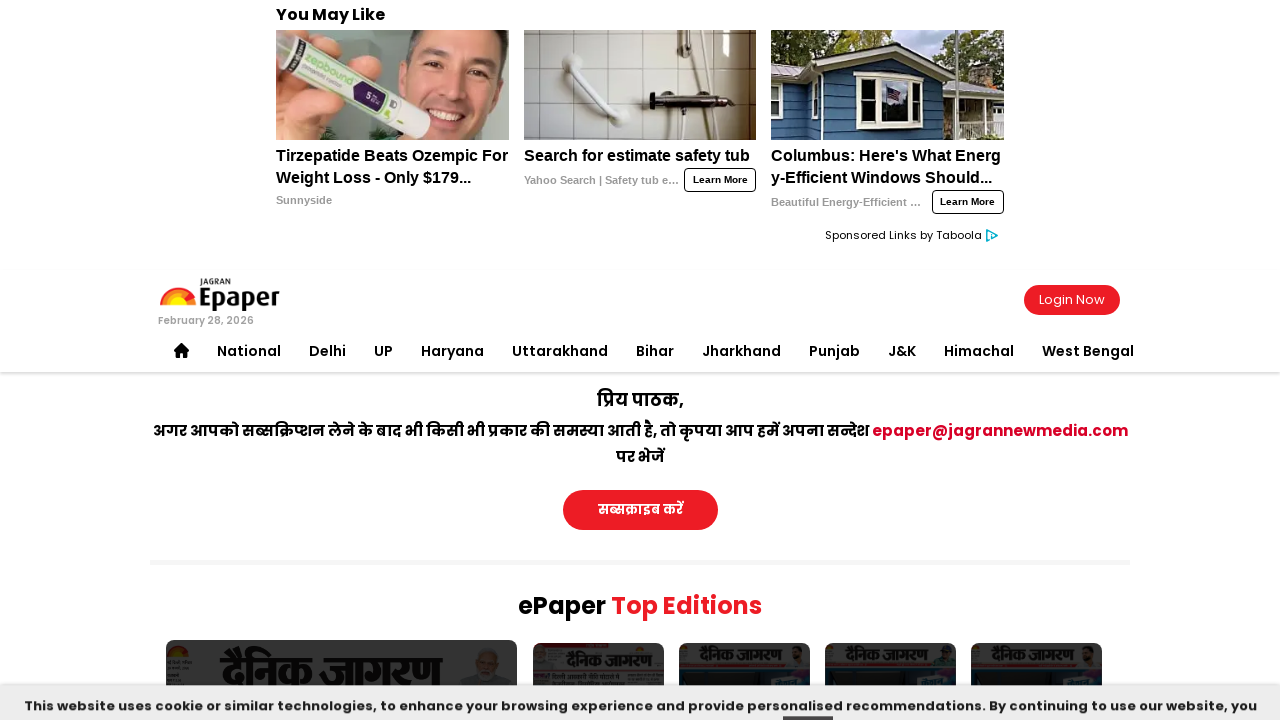

Navigated to page 12 of the e-paper
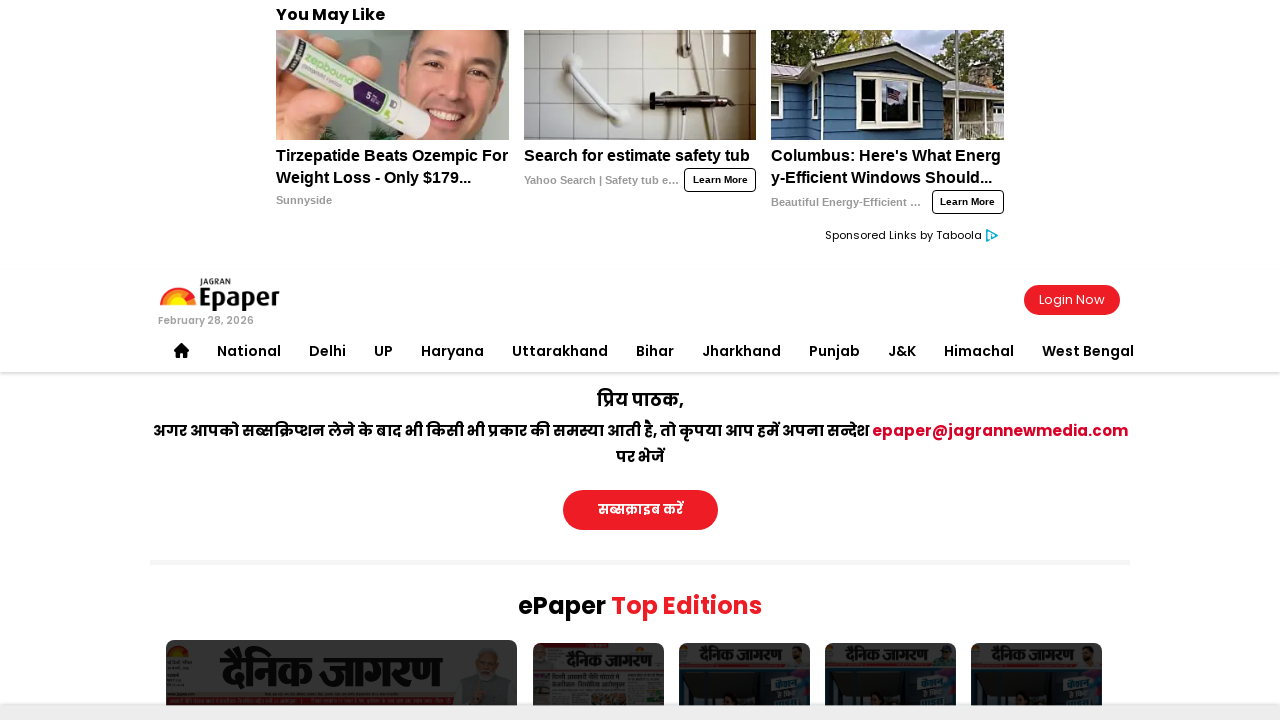

Page 12 DOM content loaded and ready
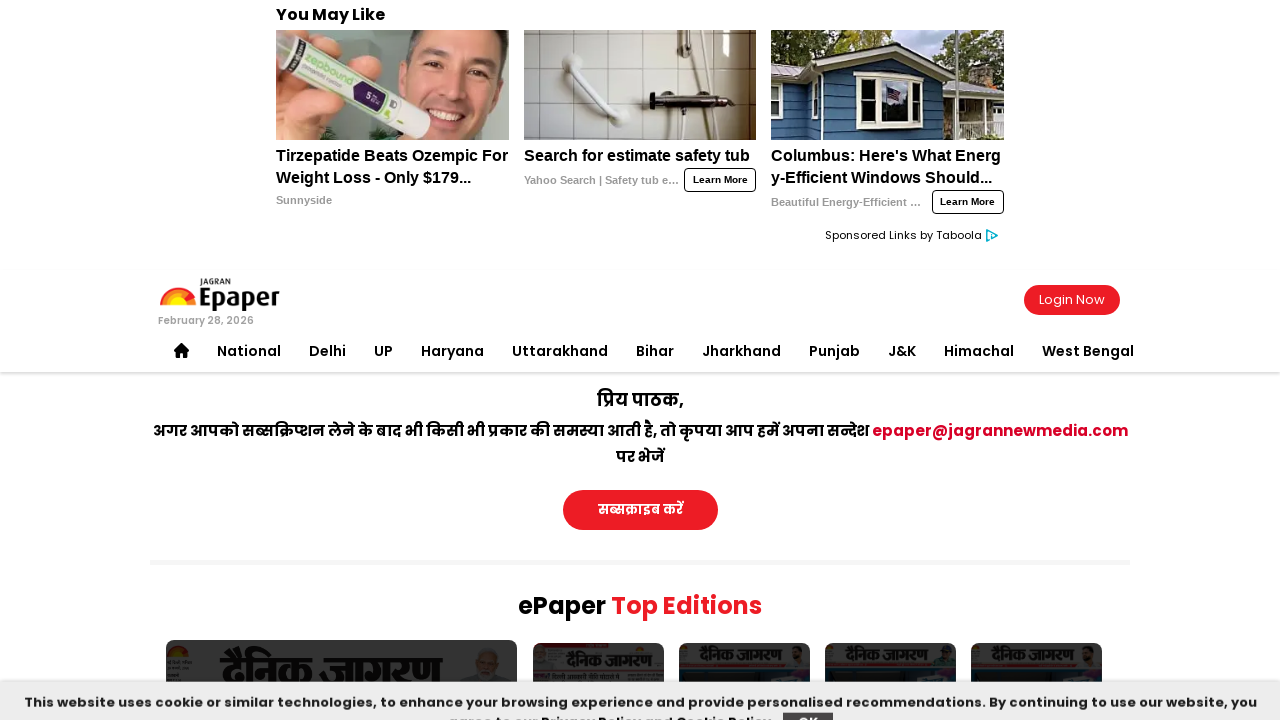

Navigated to page 13 of the e-paper
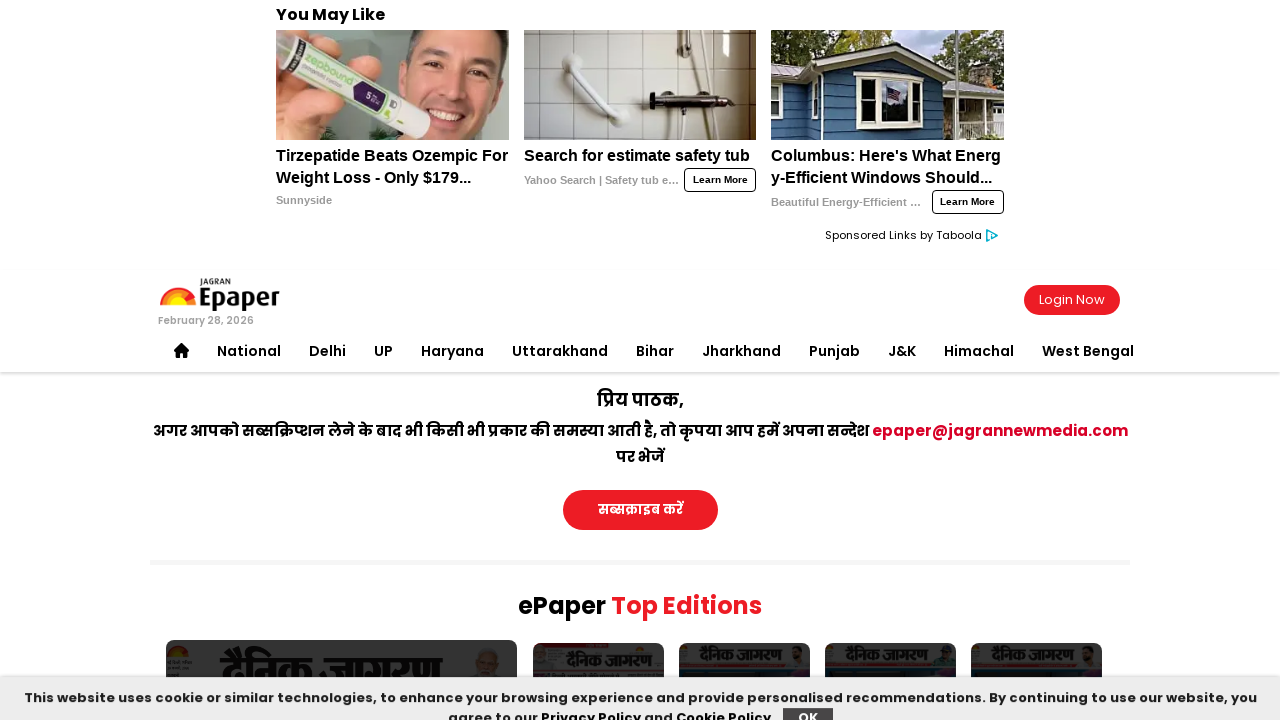

Page 13 DOM content loaded and ready
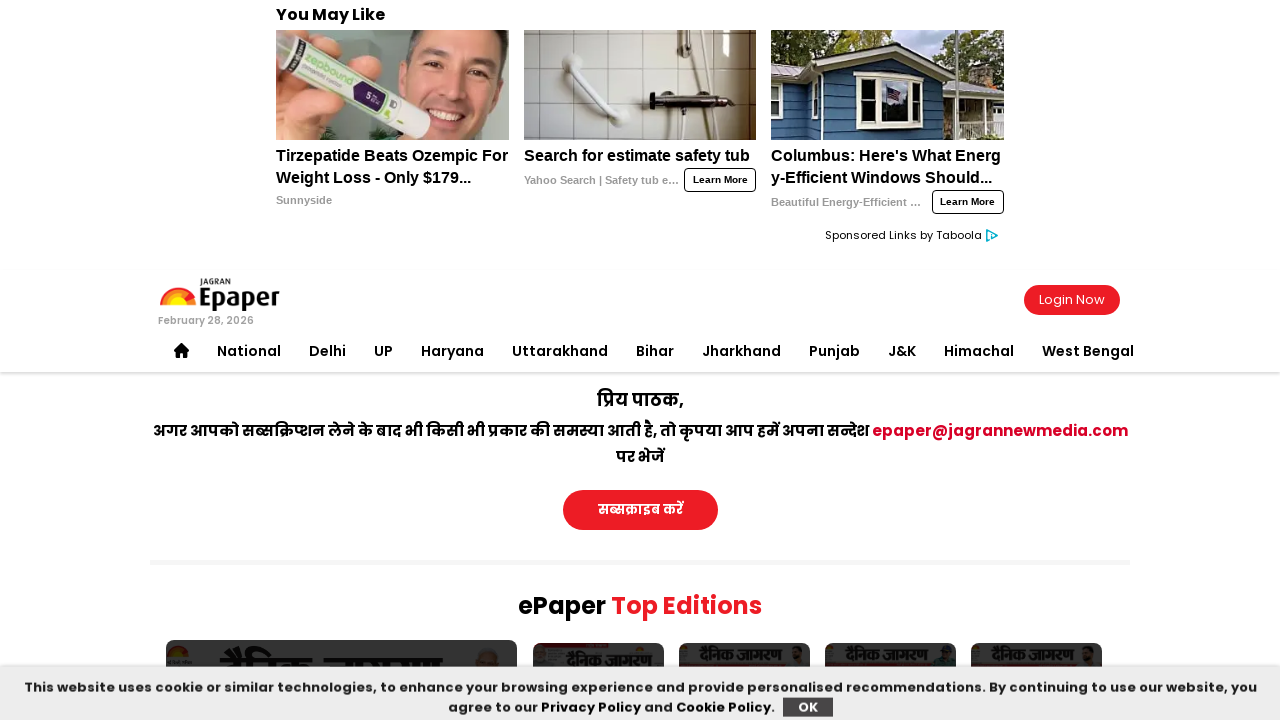

Navigated to page 14 of the e-paper
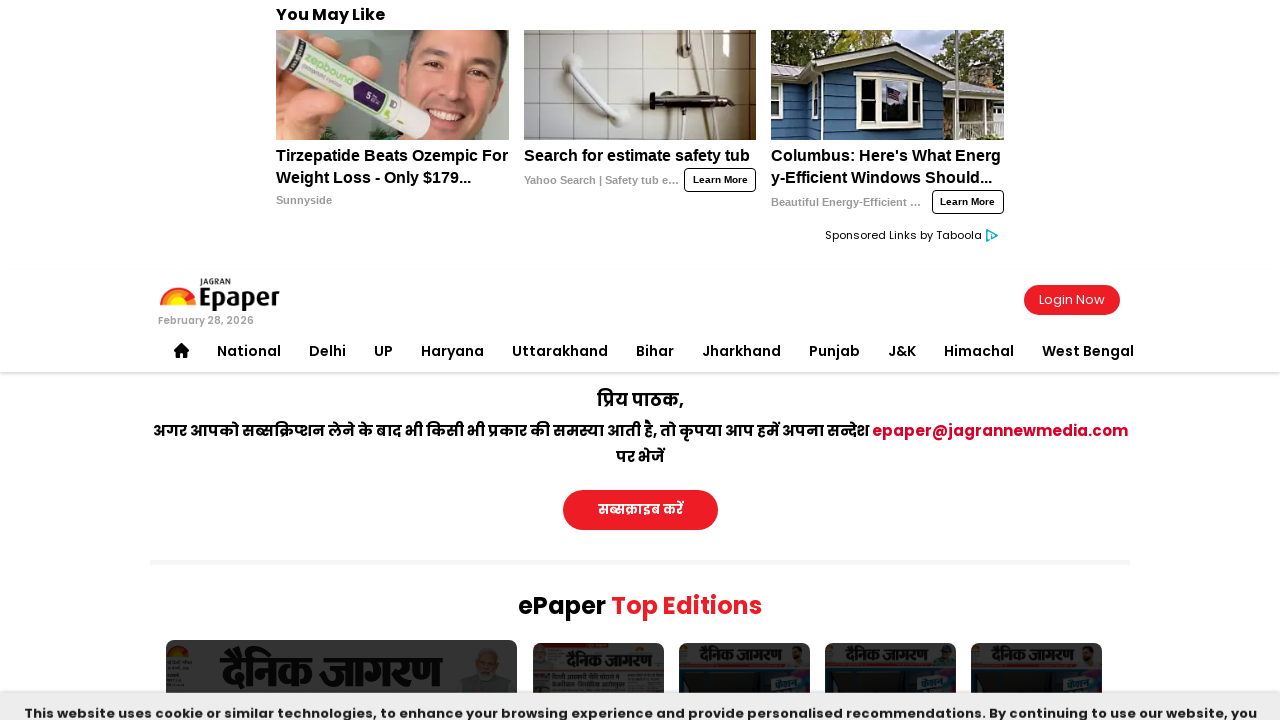

Page 14 DOM content loaded and ready
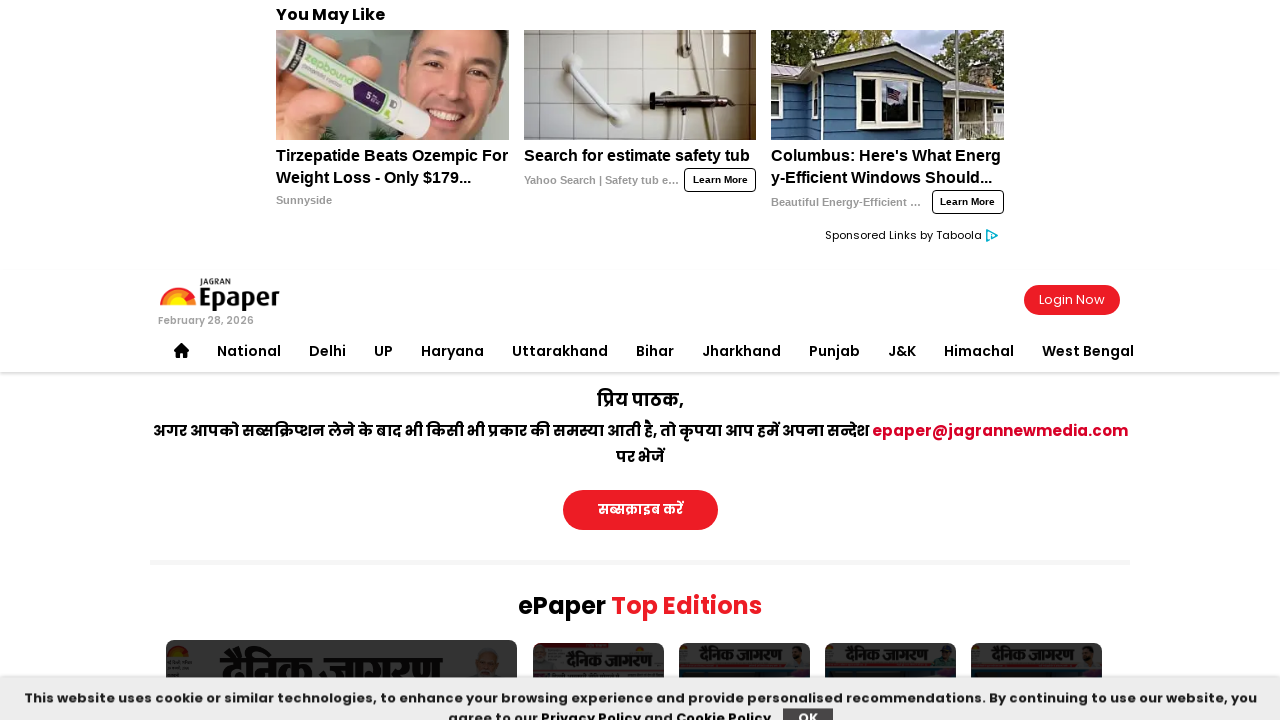

Navigated to page 15 of the e-paper
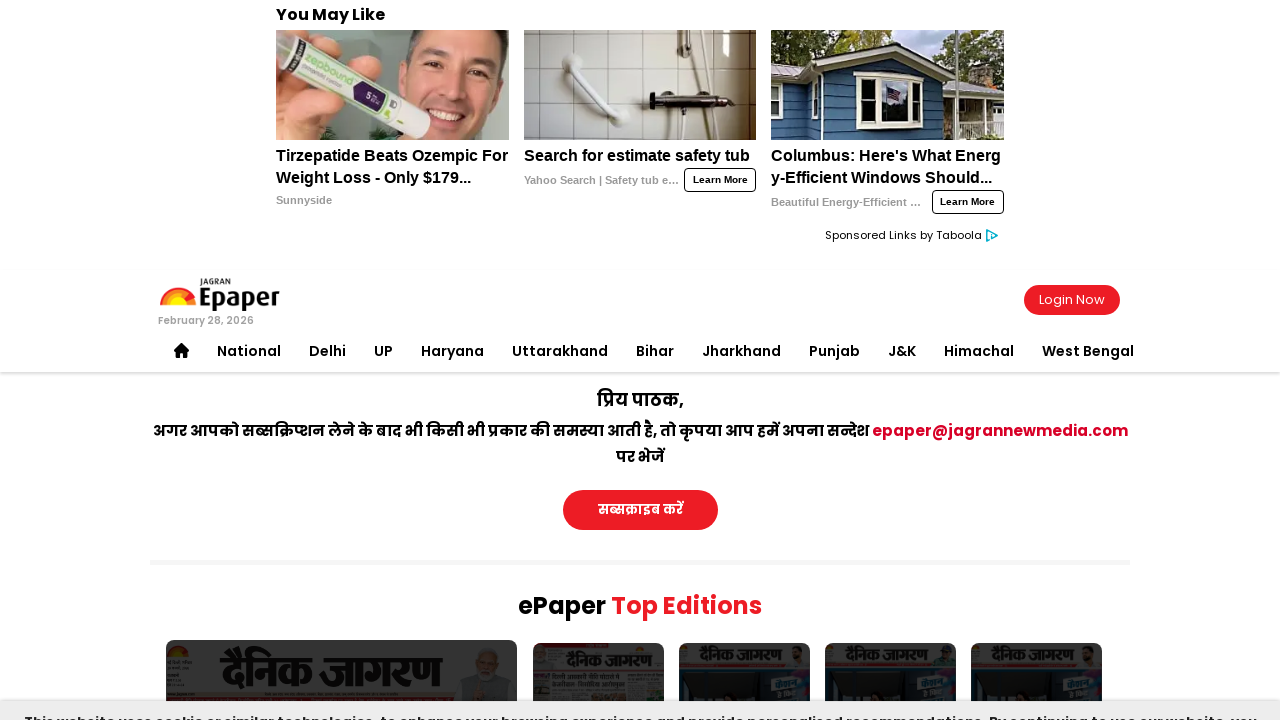

Page 15 DOM content loaded and ready
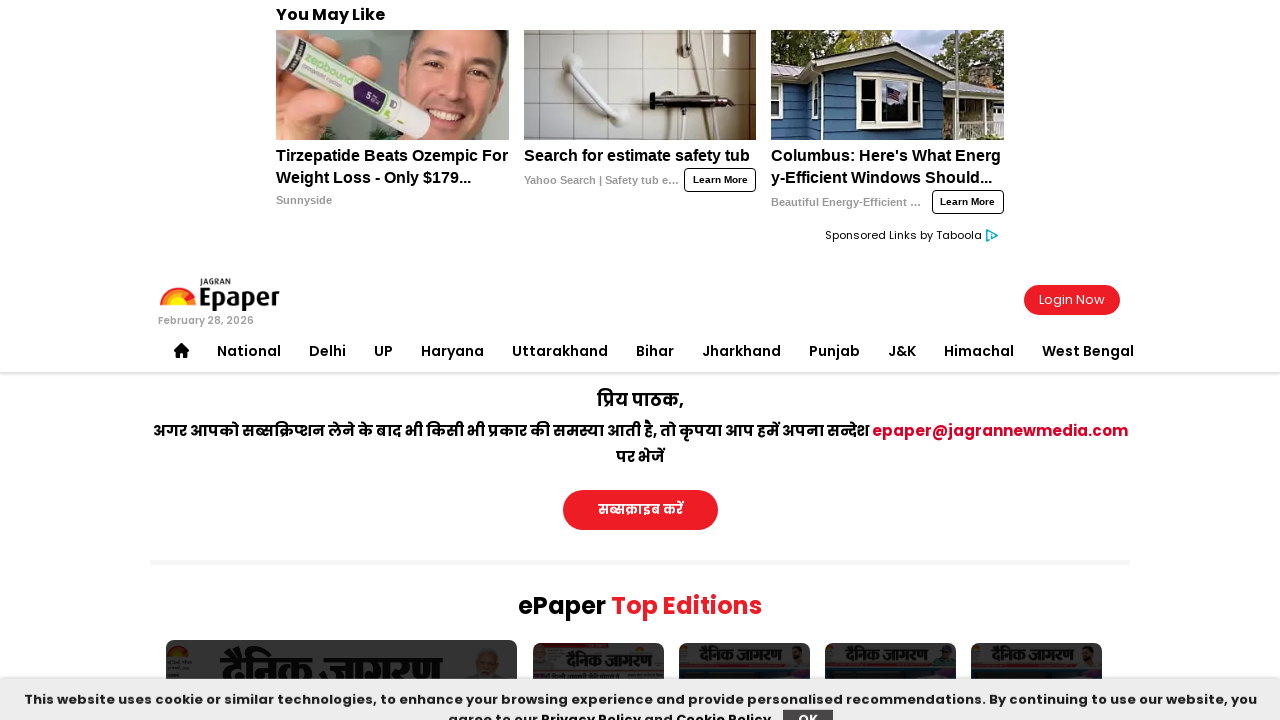

Navigated to page 16 of the e-paper
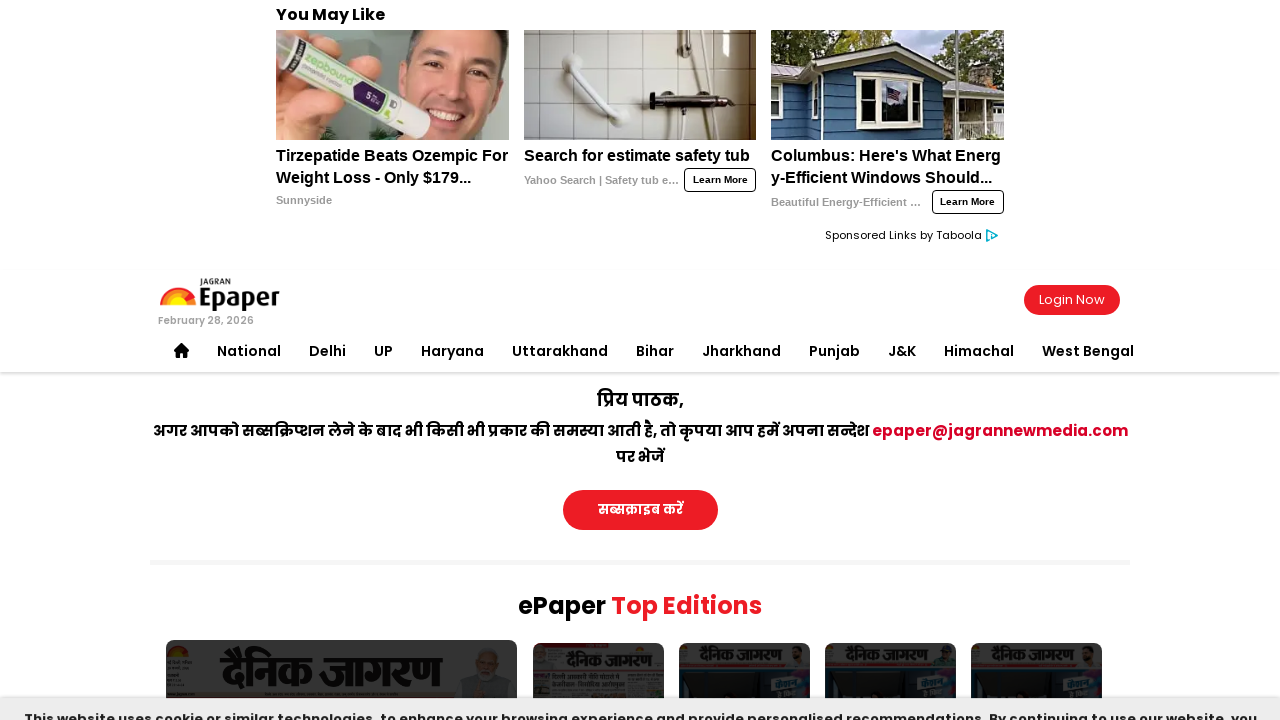

Page 16 DOM content loaded and ready
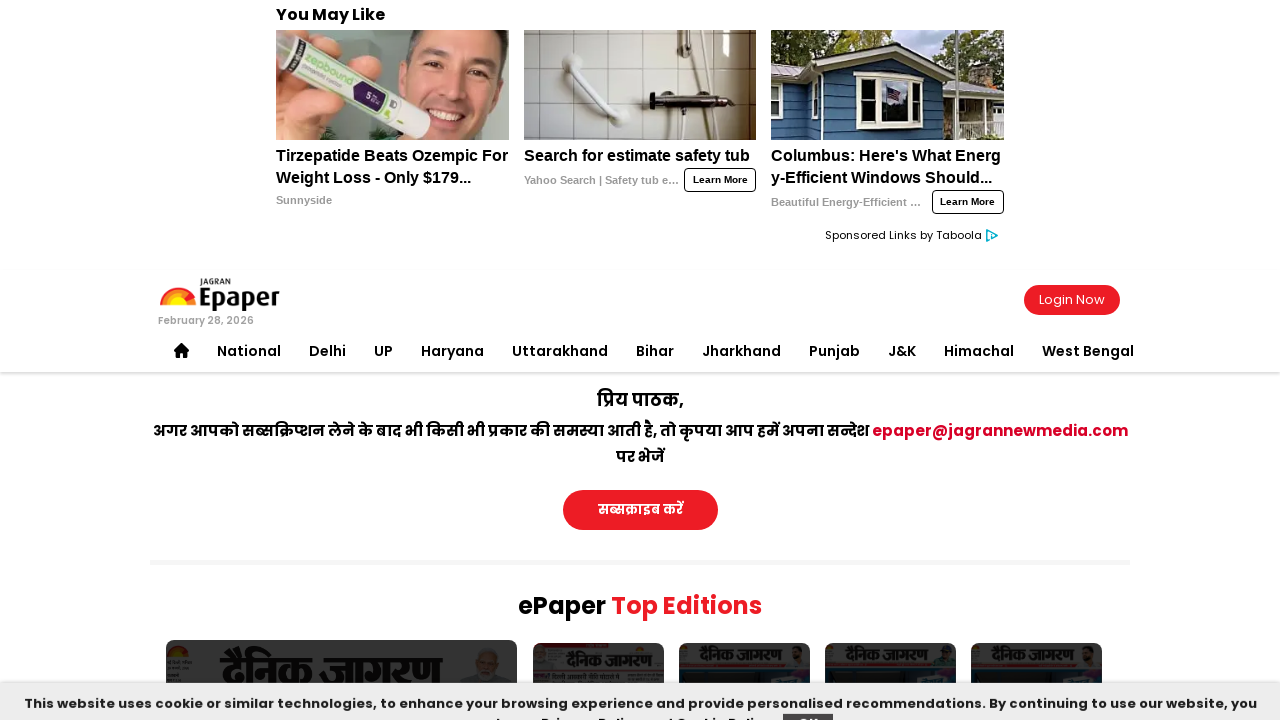

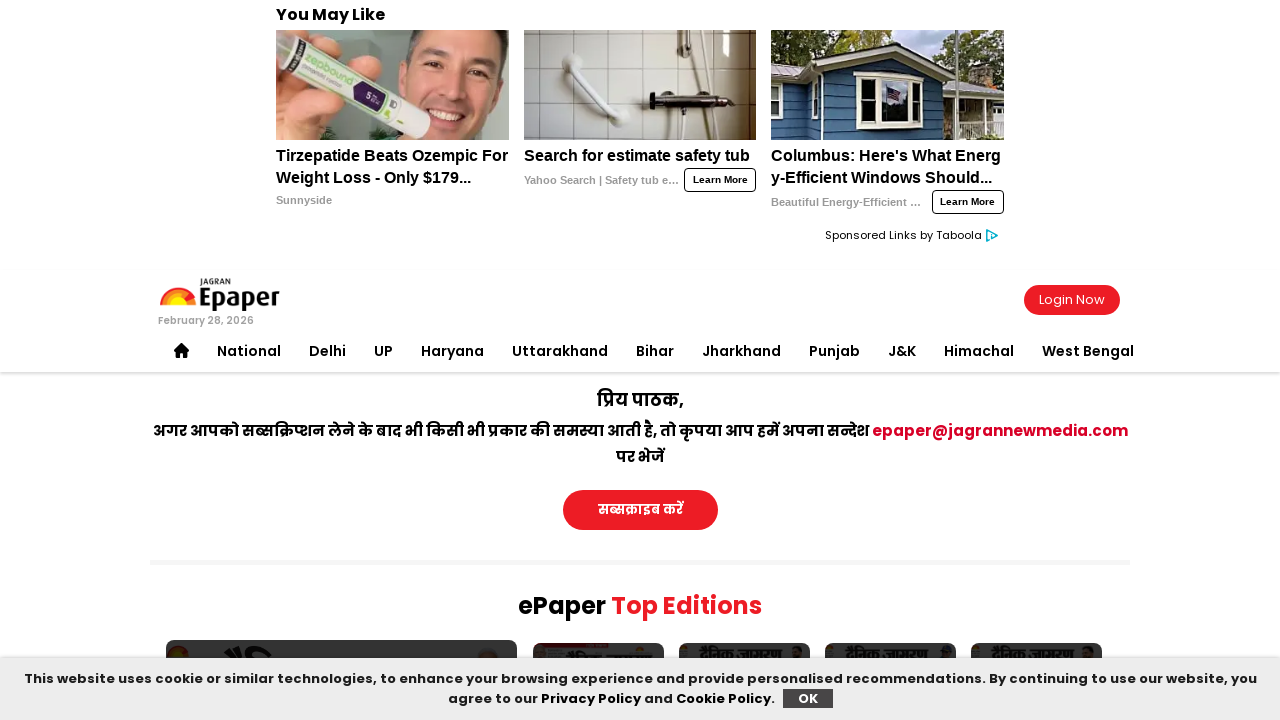